Navigates to a page with many elements and highlights a specific element by temporarily changing its border style to a red dashed line, then reverting the style back.

Starting URL: http://the-internet.herokuapp.com/large

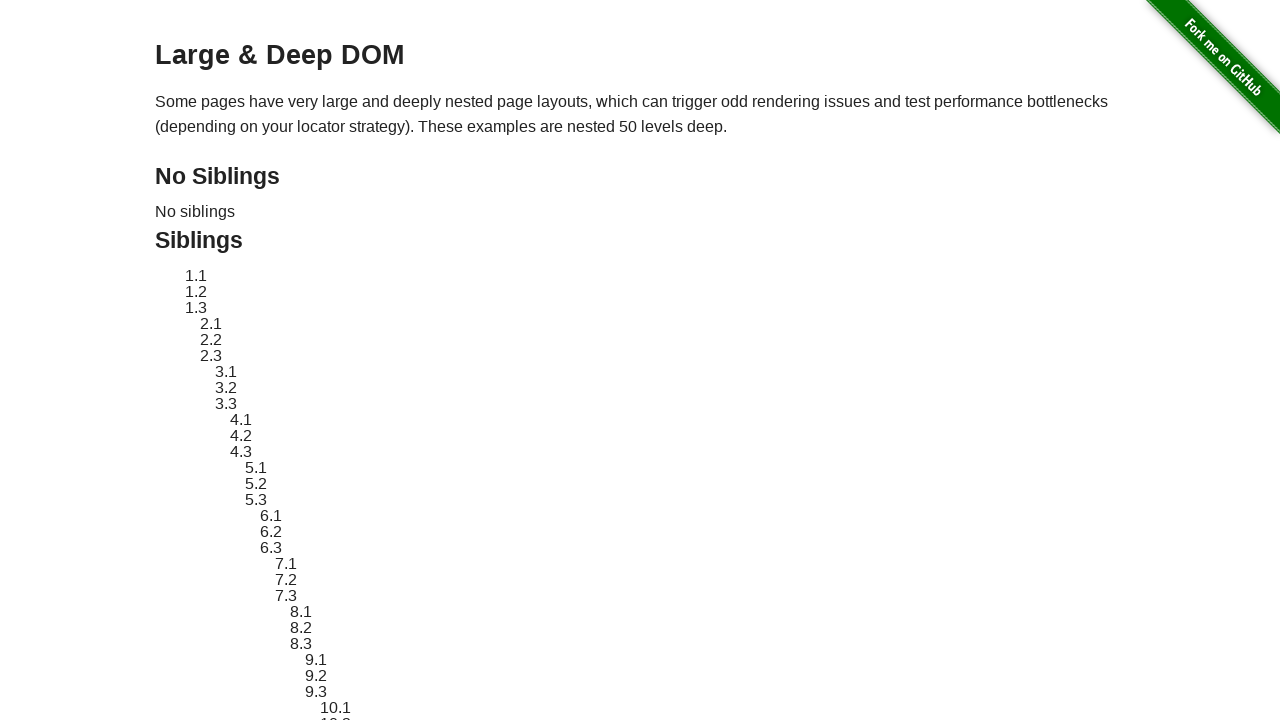

Navigated to large page with many elements
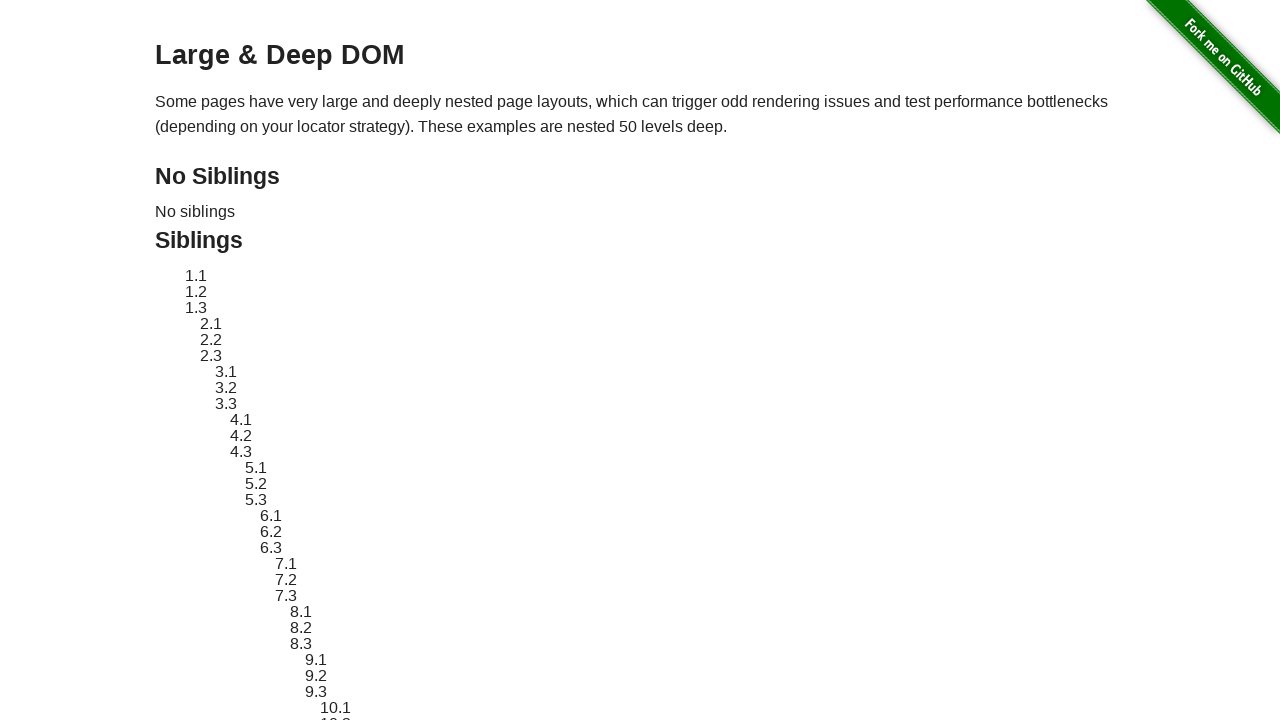

Located target element with ID sibling-2.3
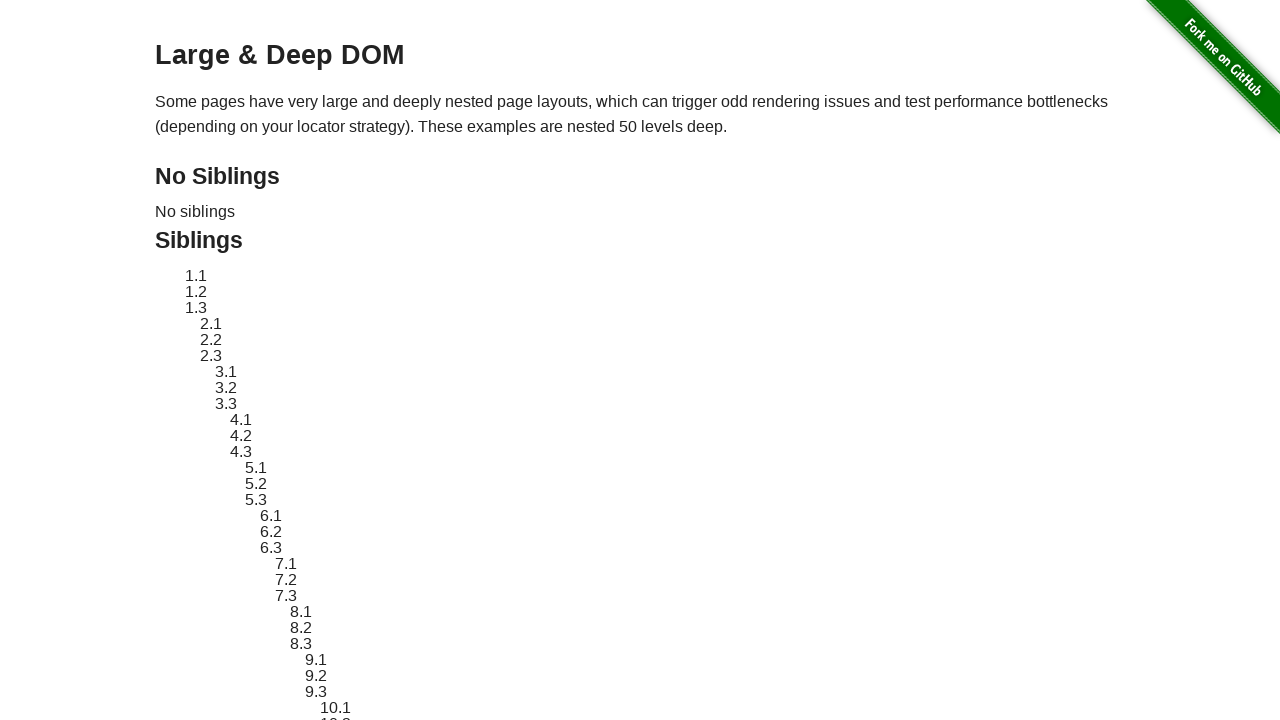

Retrieved original style attribute of target element
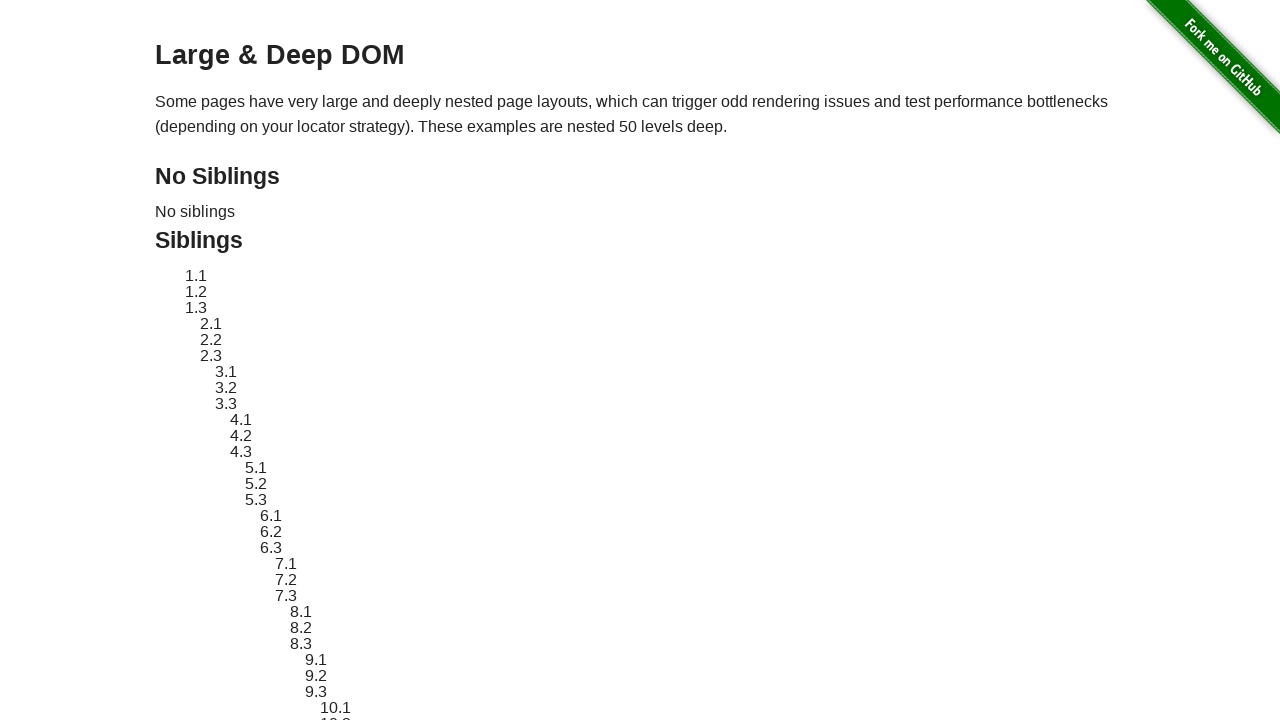

Applied red dashed border highlight to target element
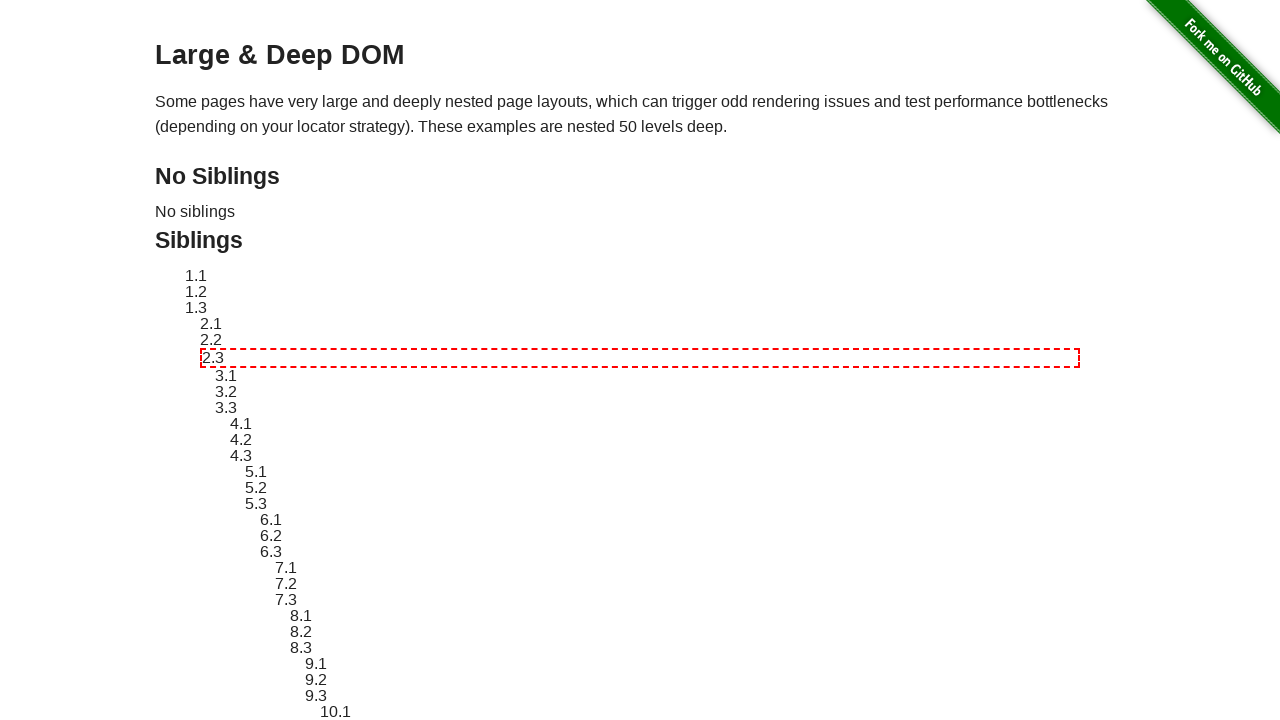

Waited 2 seconds for highlight to be visible
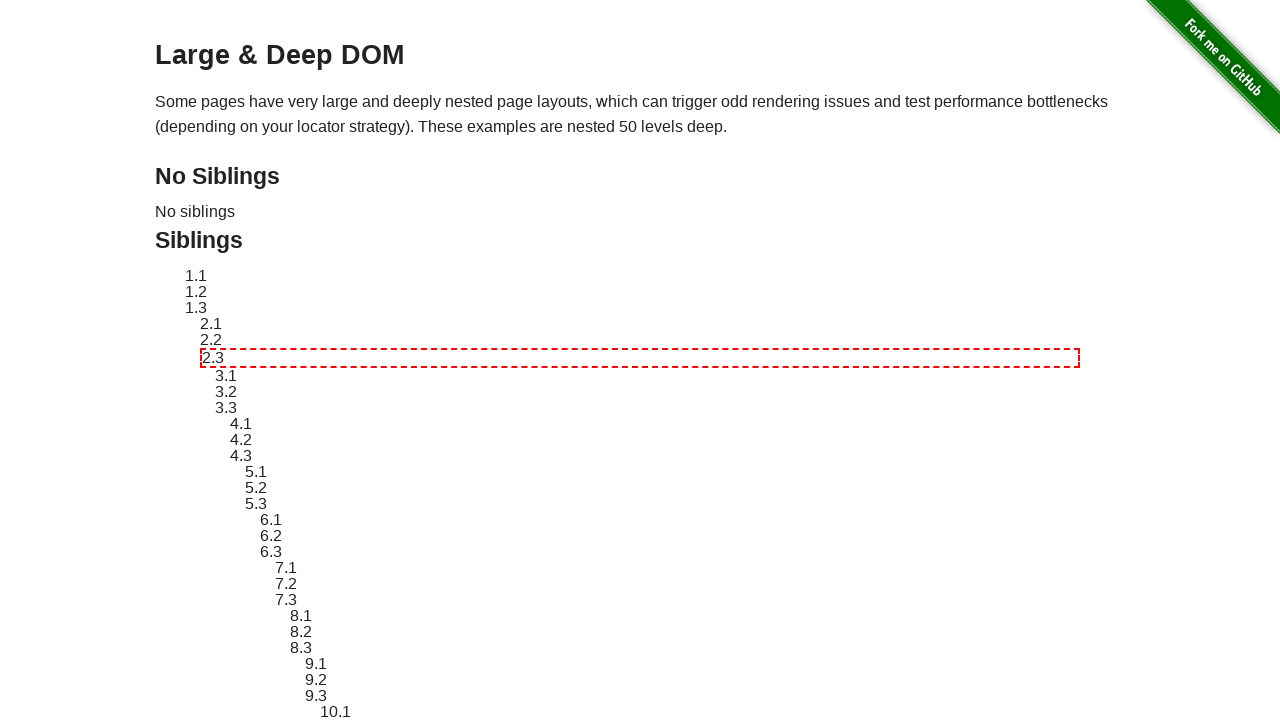

Reverted target element style back to original
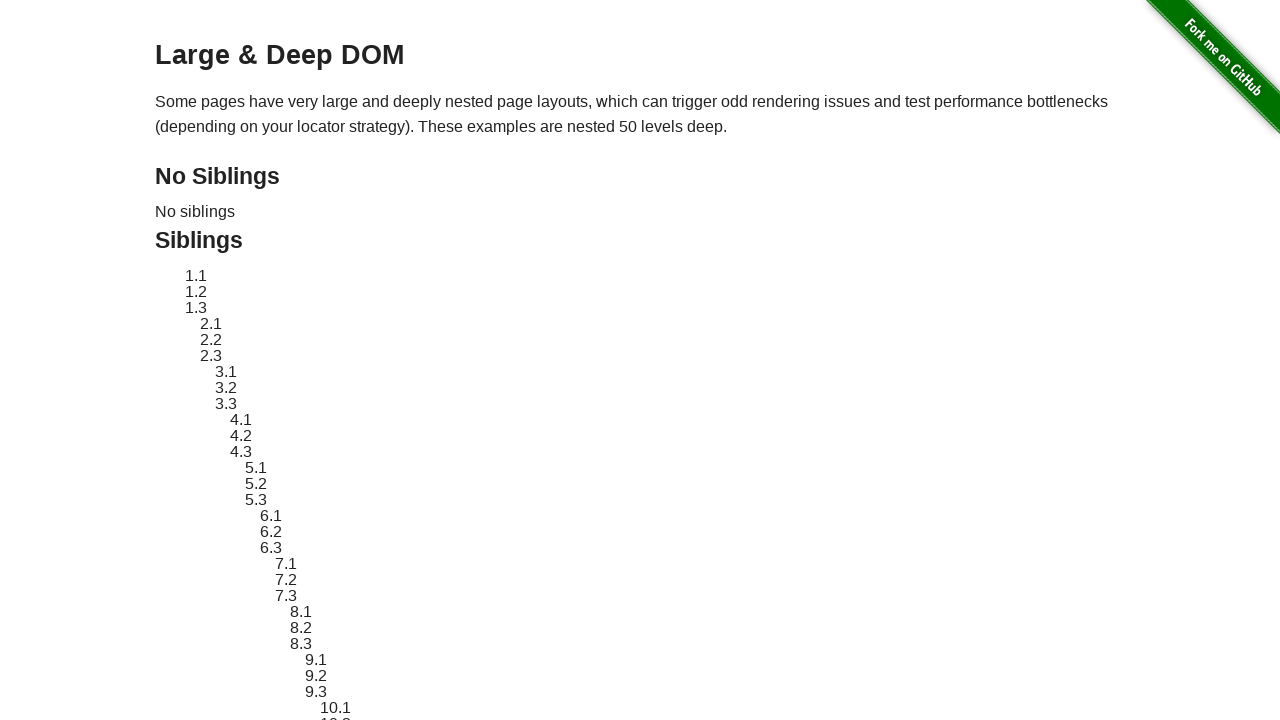

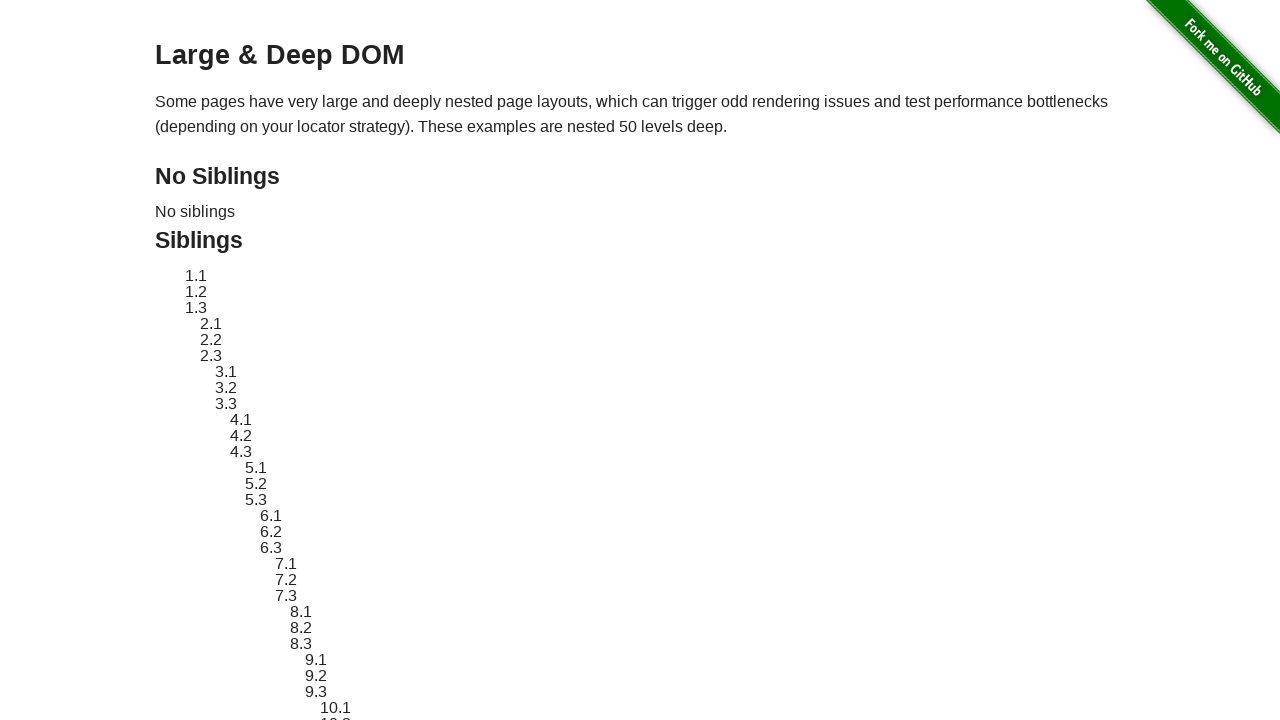